Tests opening a new browser window, switching to it, and navigating to a different page, then verifying that two window handles exist.

Starting URL: https://the-internet.herokuapp.com/windows

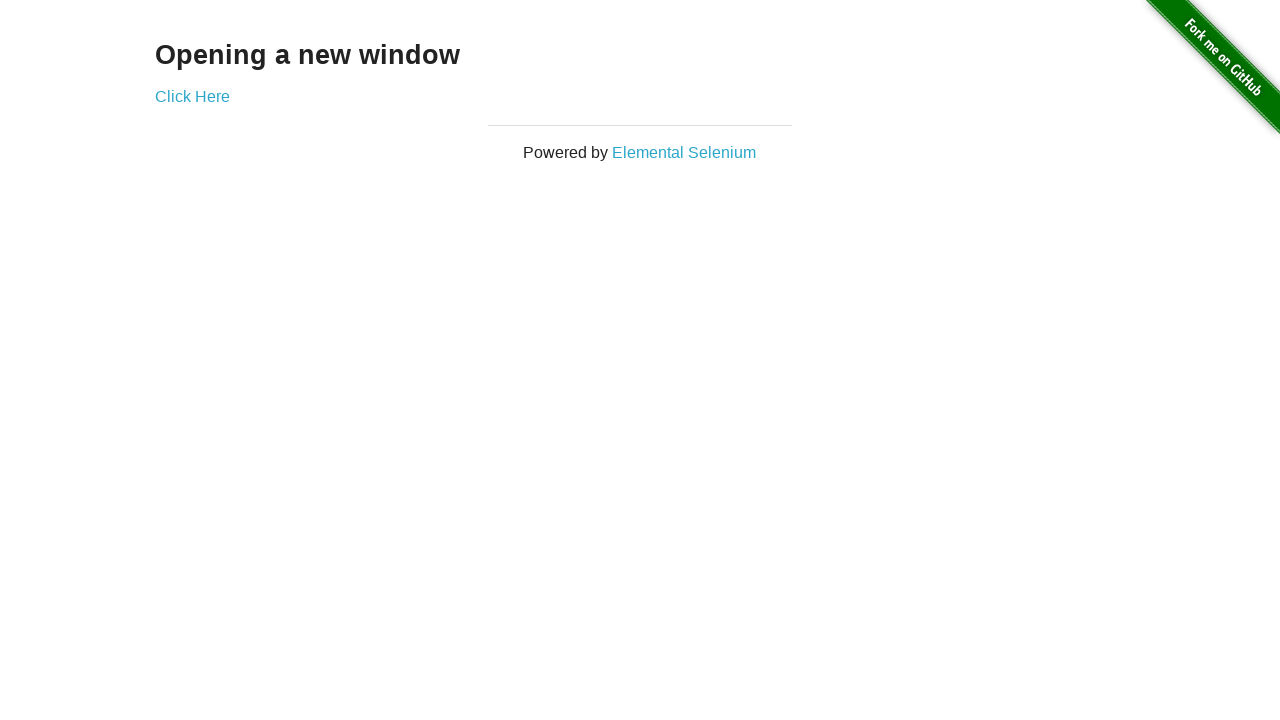

Opened a new browser window/page in the context
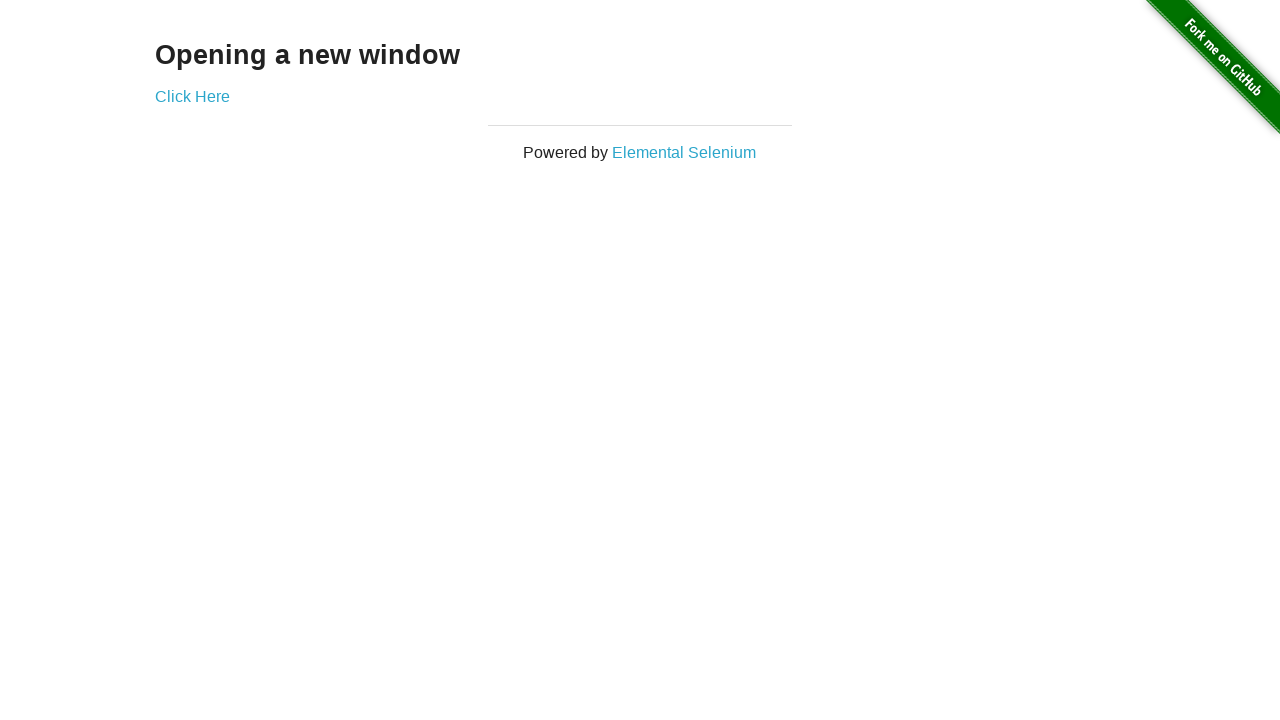

Navigated new page to https://the-internet.herokuapp.com/typos
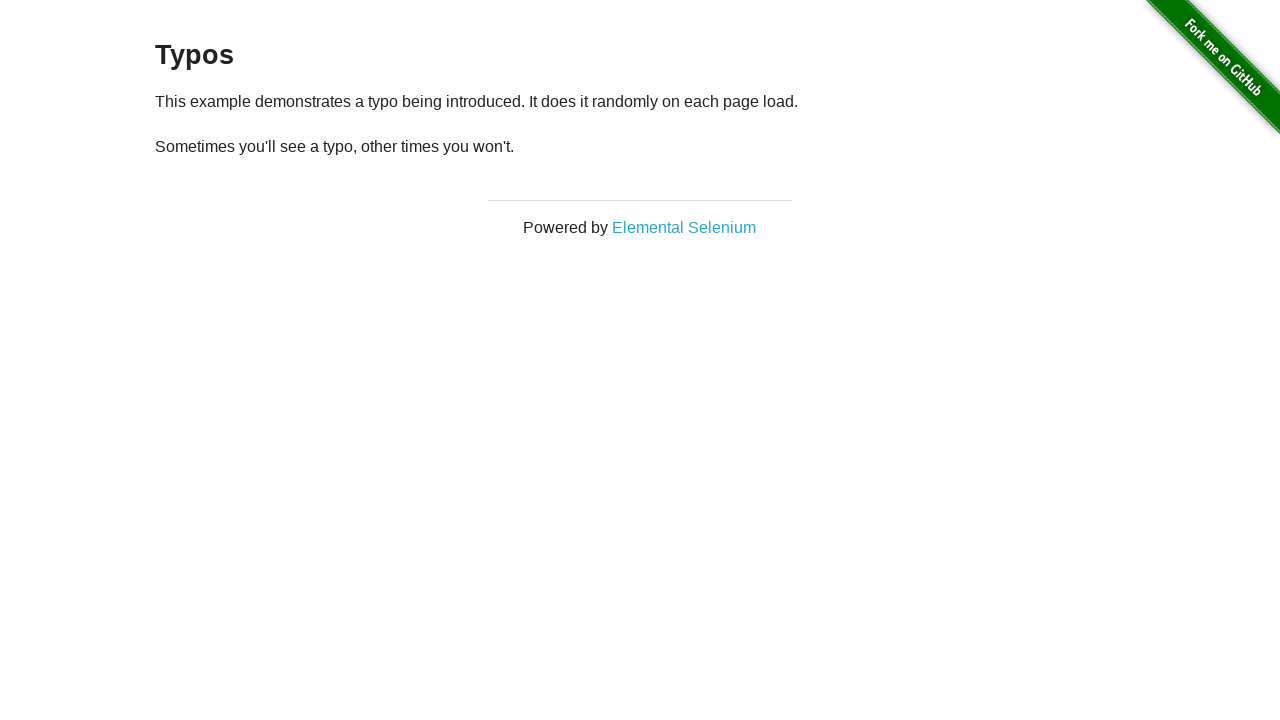

Verified that 2 window handles/pages exist in the context
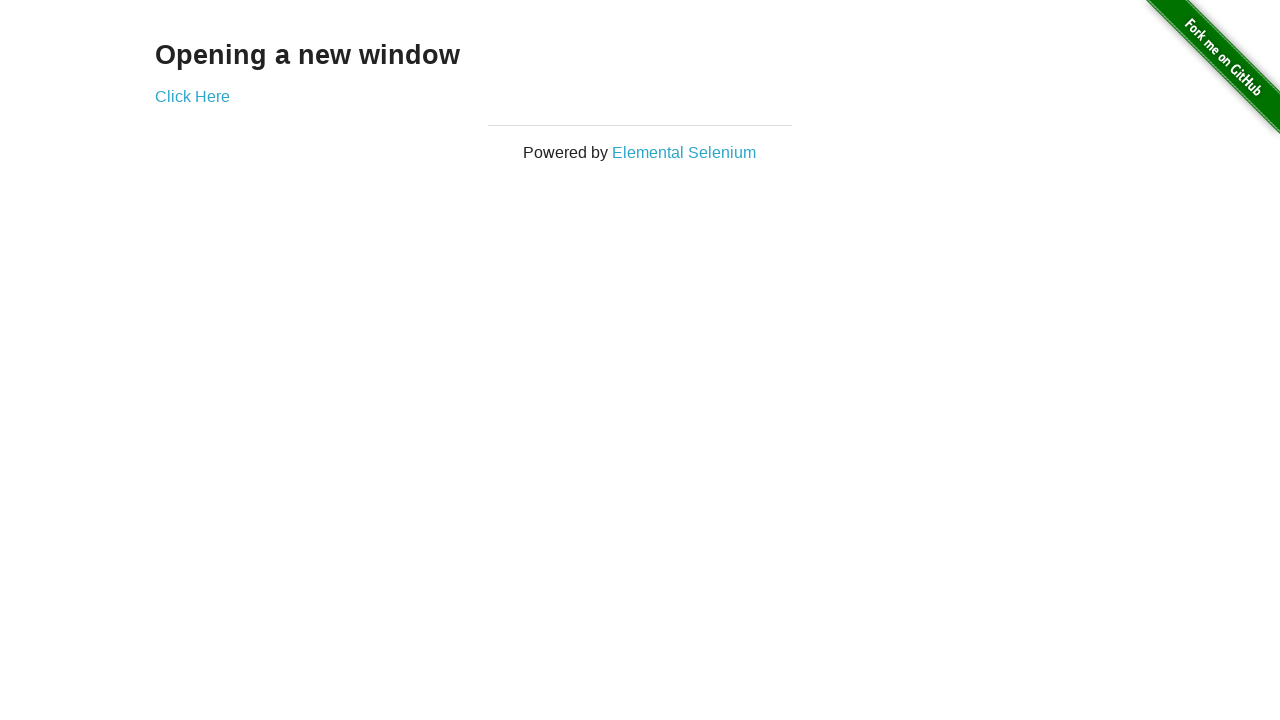

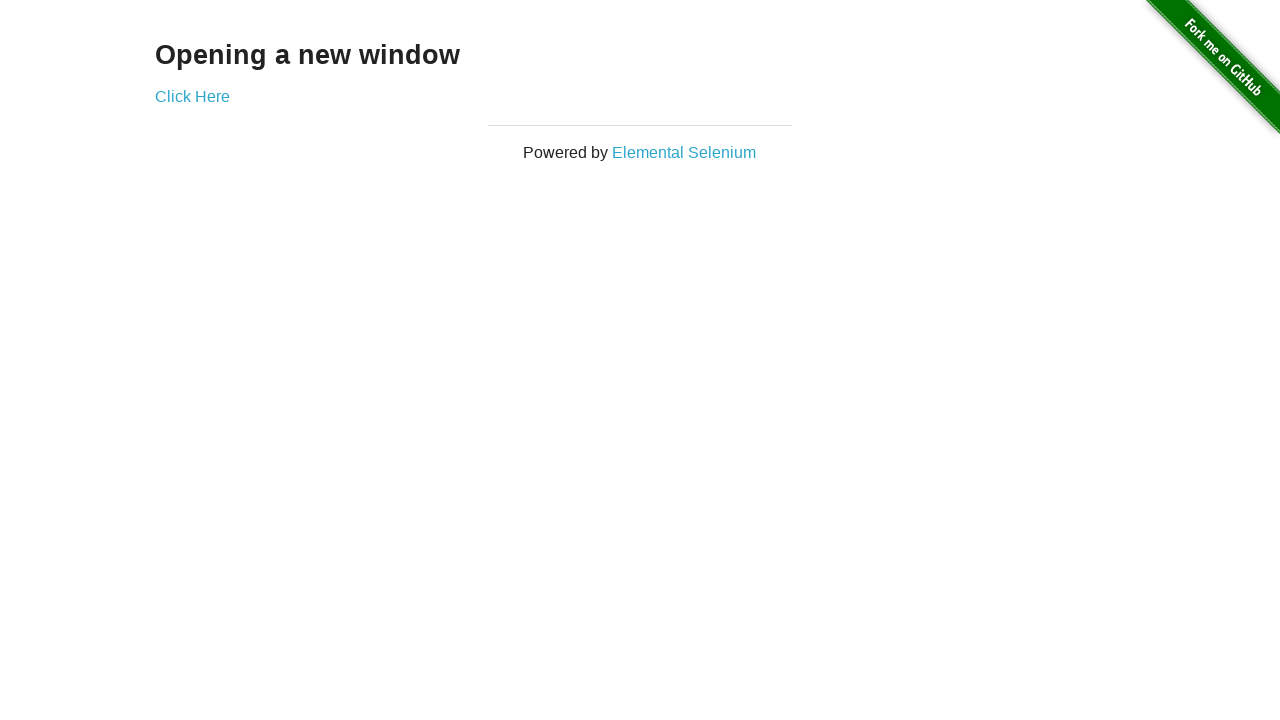